Tests that the language selector in the footer is present and clickable

Starting URL: https://deens-master.now.sh/

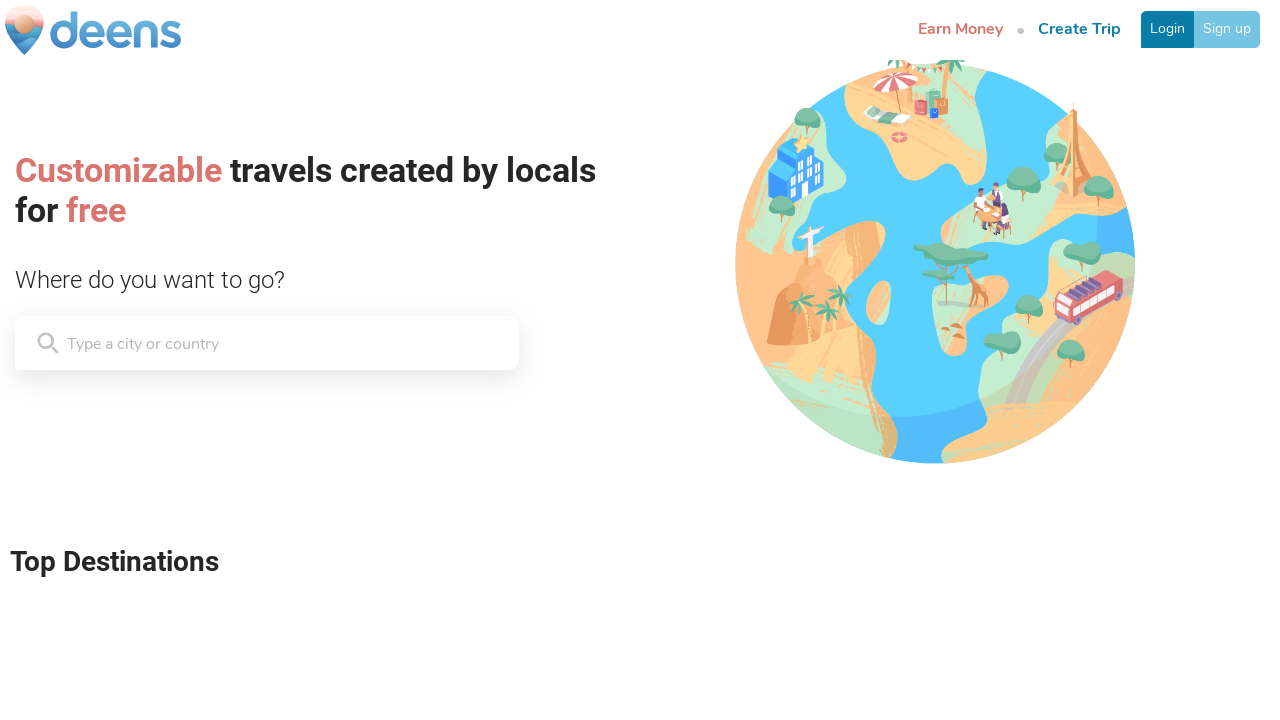

Clicked on language selector in footer at (146, 593) on xpath=//*[@class='BrandFooter__OptionSelector-qfoWf bYuWWM']
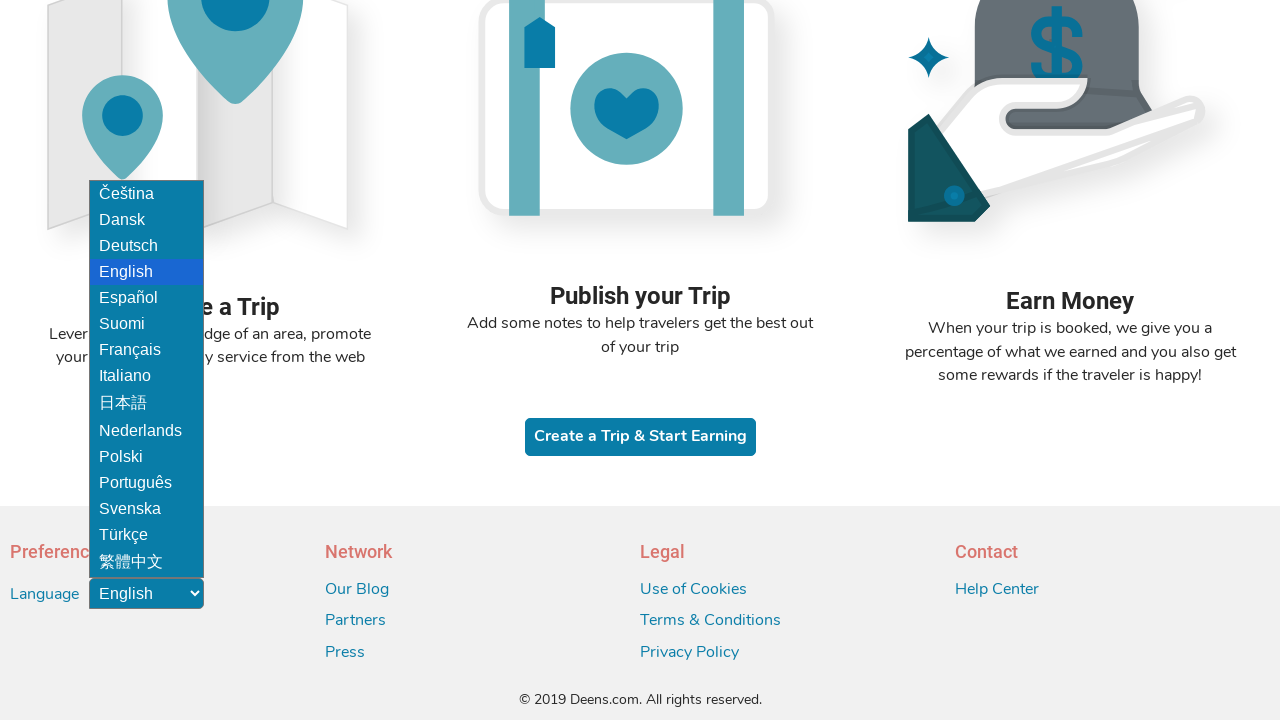

Verified language selector is visible
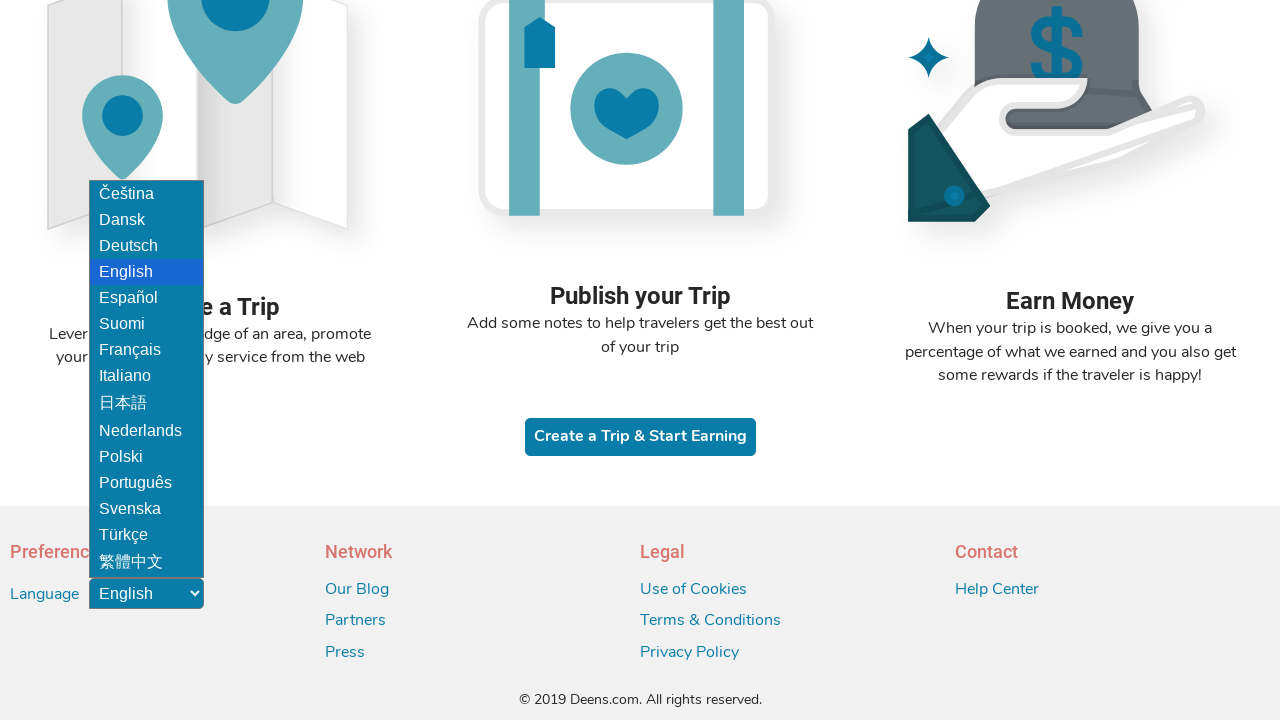

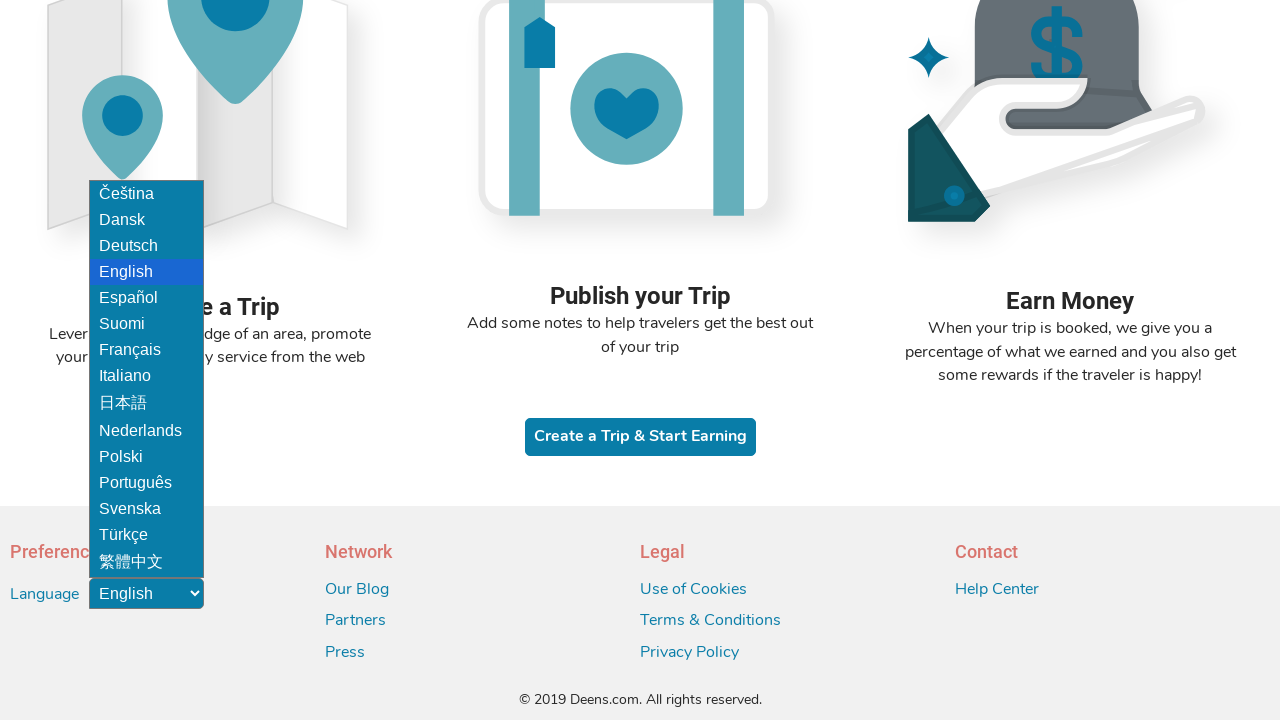